Tests JavaScript prompt alert by clicking a button that triggers a JS Prompt, entering text, accepting it, and verifying the entered text is displayed.

Starting URL: https://automationfc.github.io/basic-form/index.html

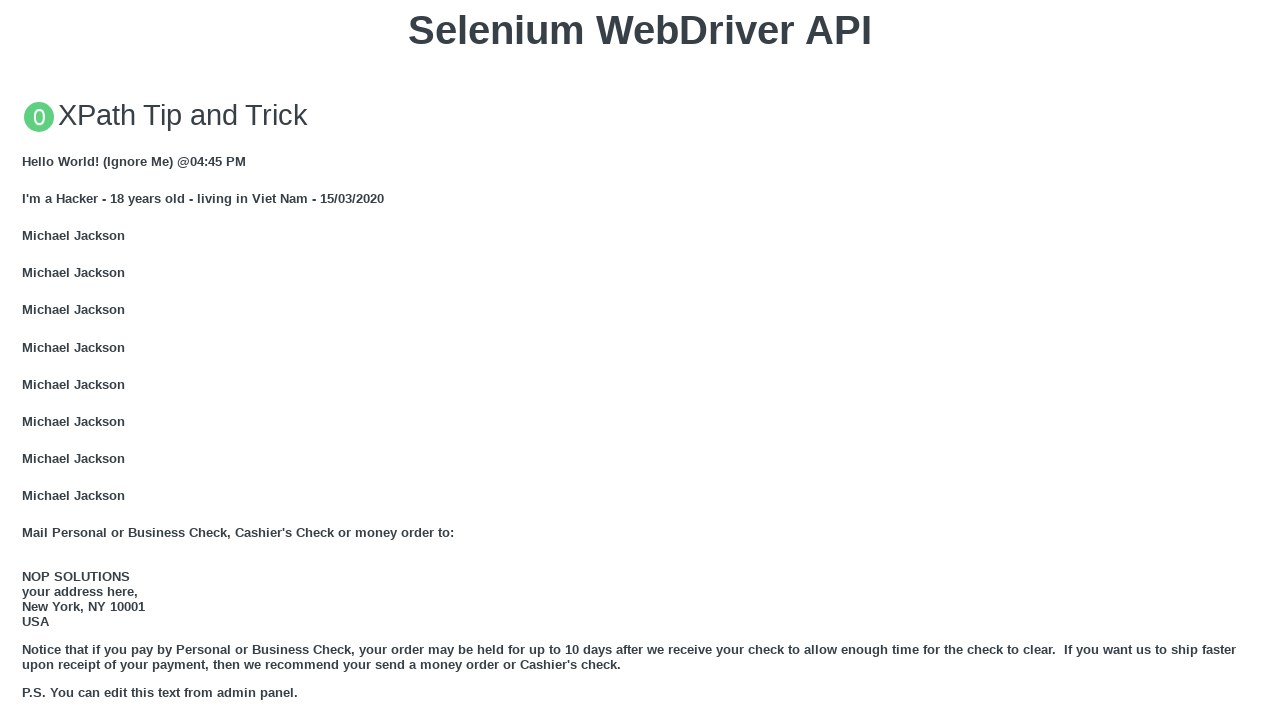

Set up dialog handler to accept prompt with text 'TestUser2024'
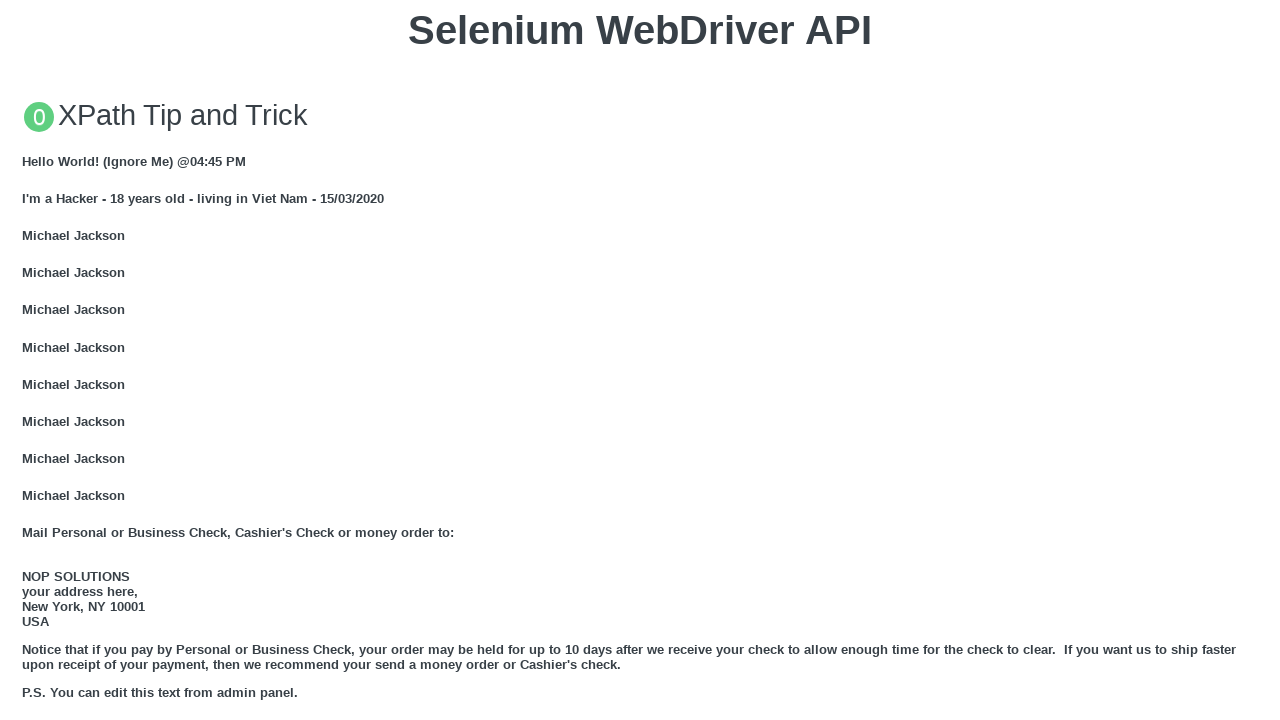

Clicked button to trigger JavaScript prompt at (640, 360) on xpath=//button[text()='Click for JS Prompt']
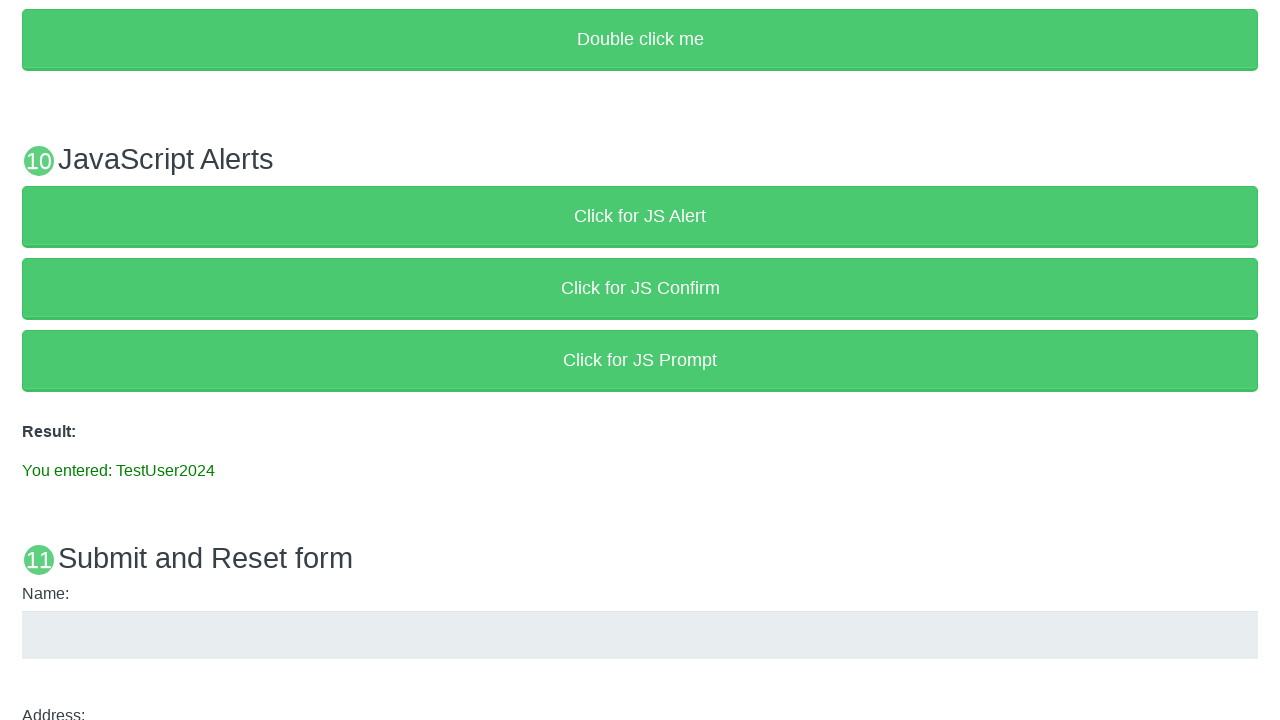

Waited for result message to appear
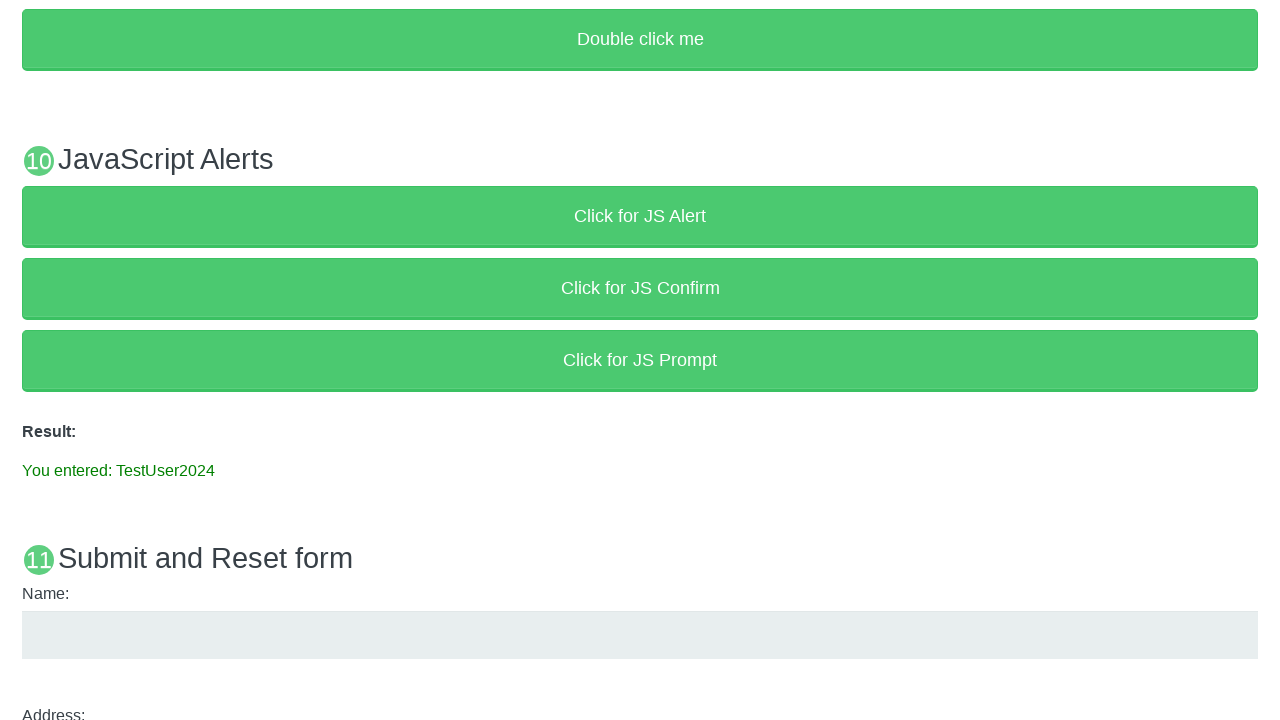

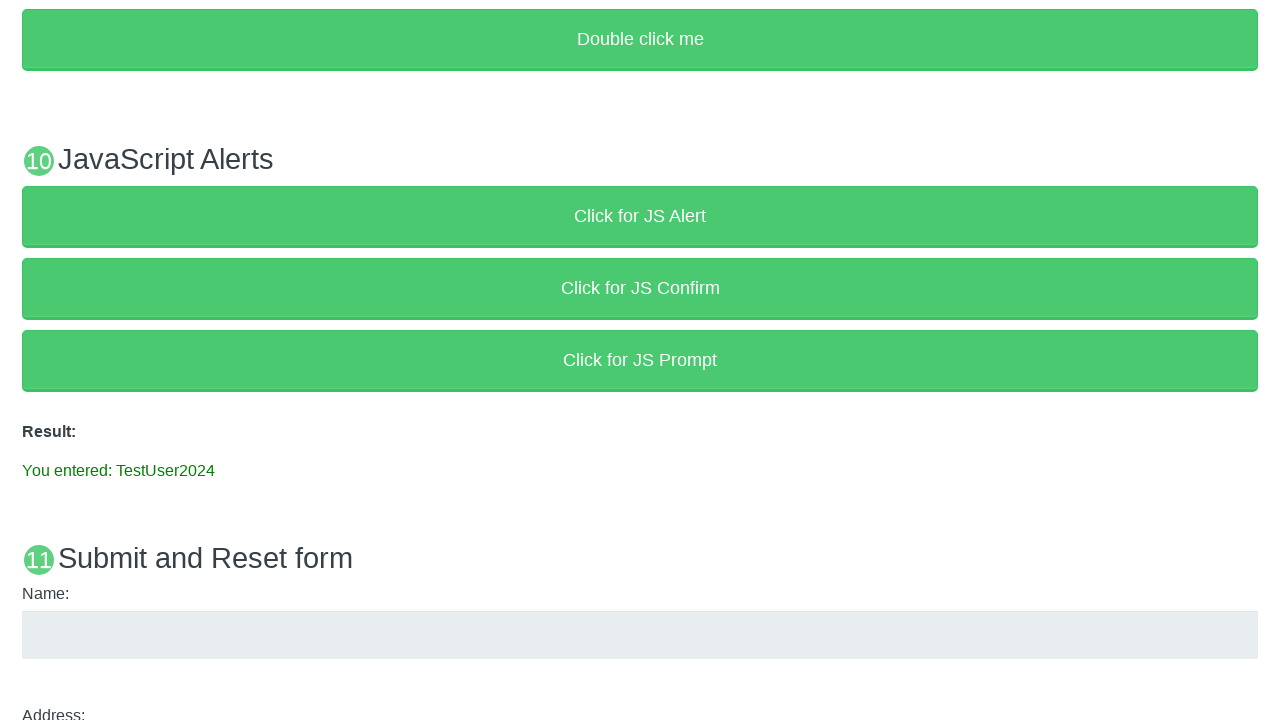